Tests browser tab handling by clicking a button that opens a new tab, switching to the new tab to verify its content, and then switching back to the parent window.

Starting URL: https://demoqa.com/browser-windows

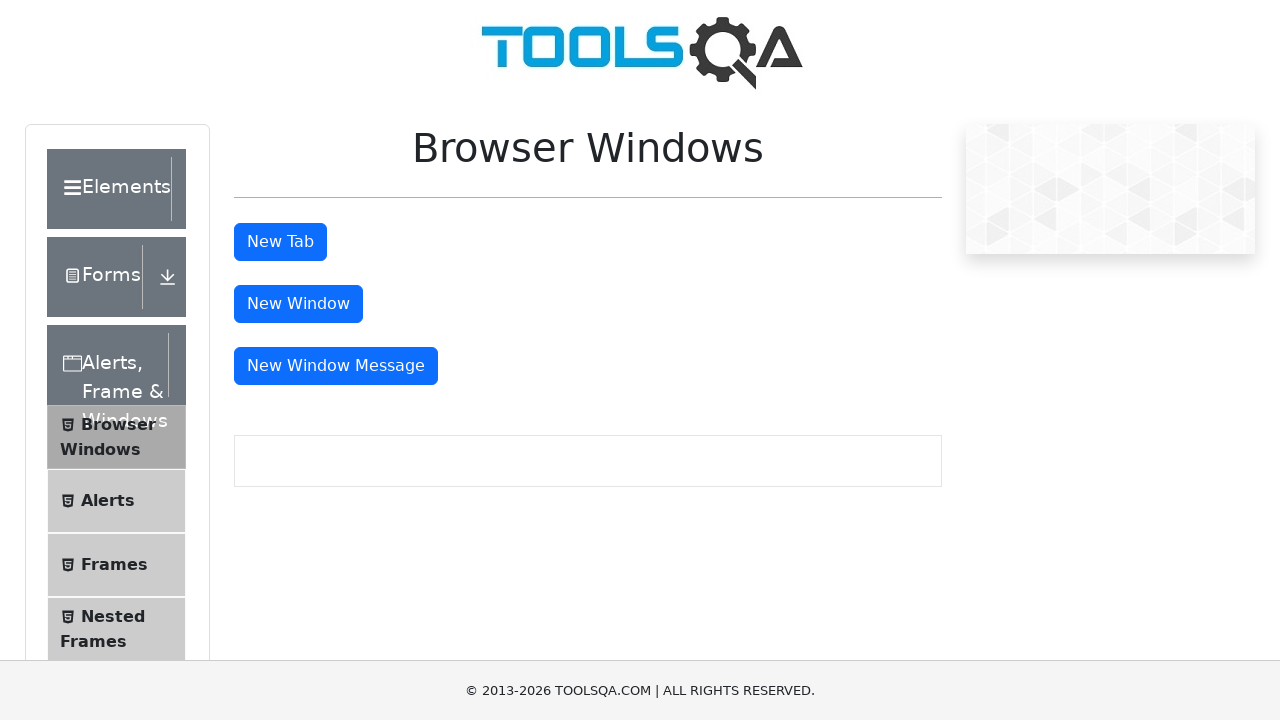

Clicked button to open new tab at (280, 242) on #tabButton
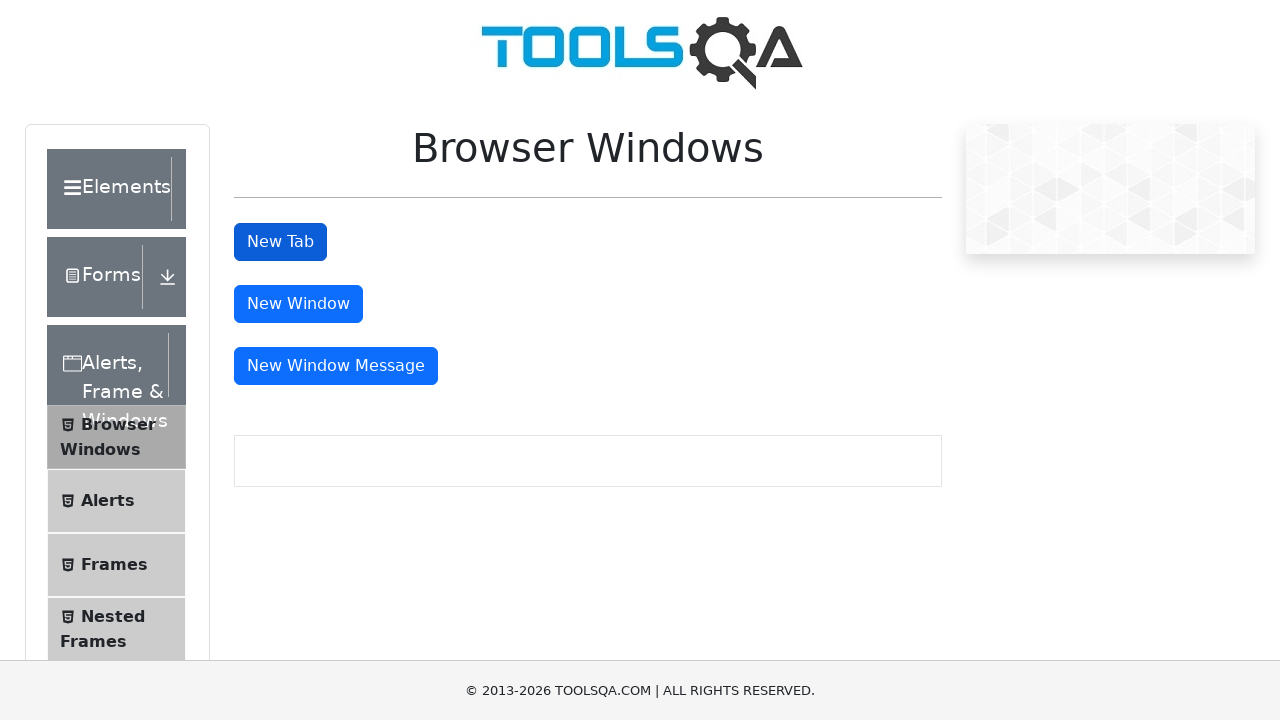

New tab opened and captured
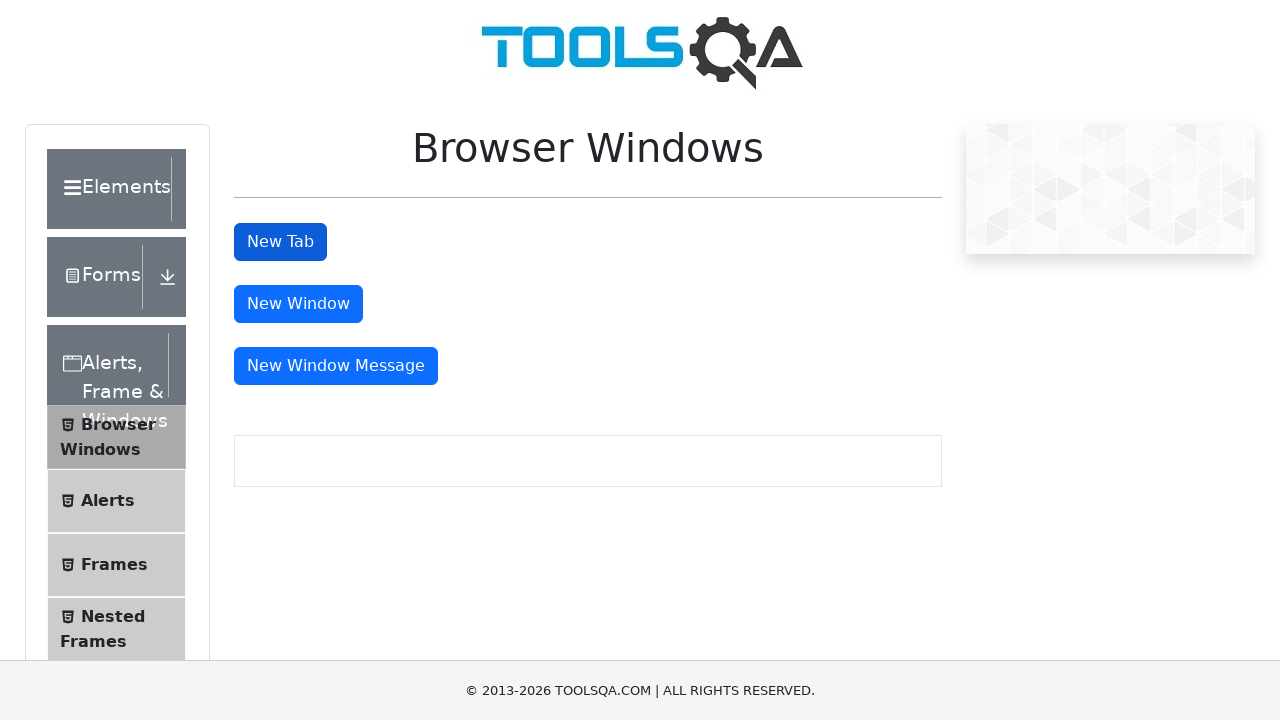

New tab page load completed
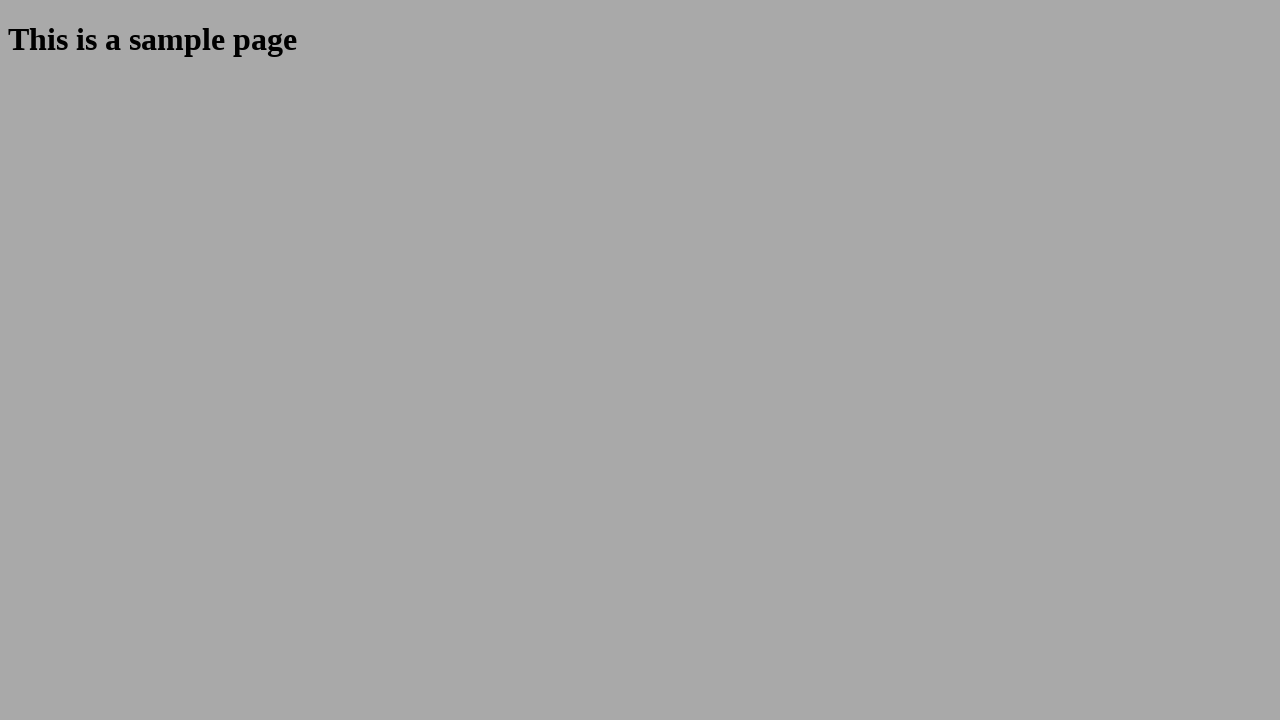

Sample heading element appeared on new tab
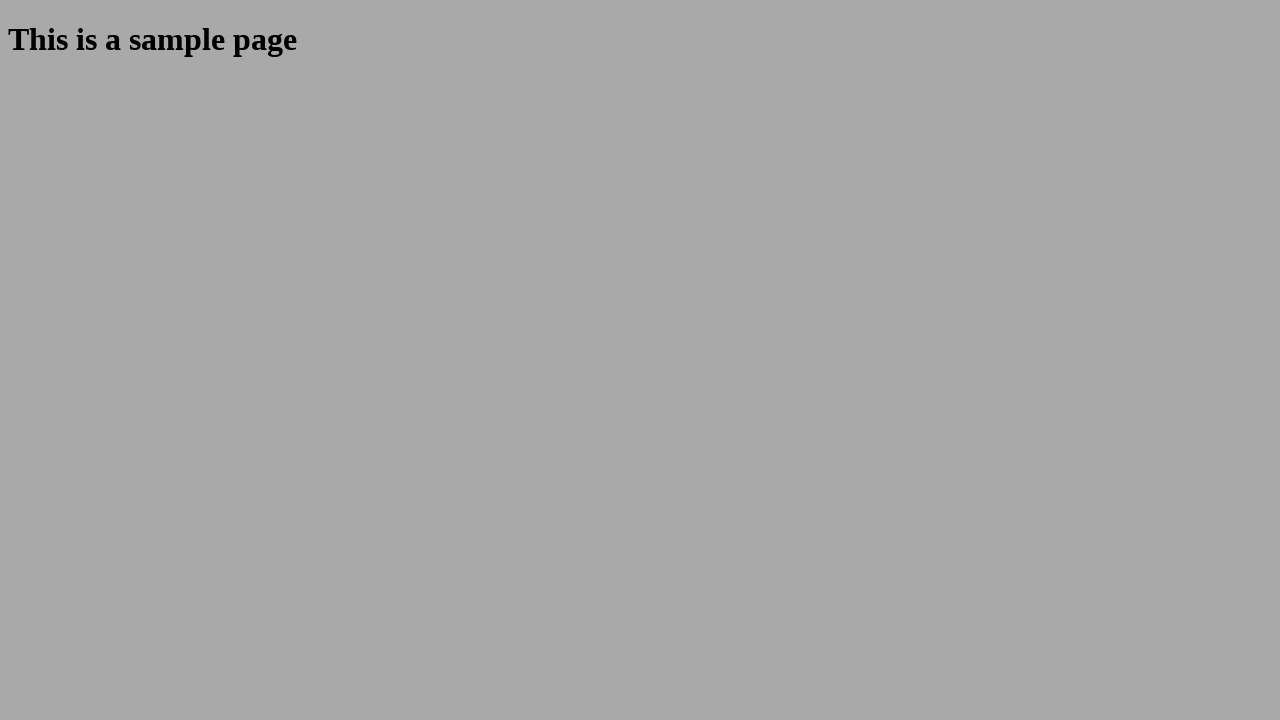

Extracted heading text from new tab: This is a sample page
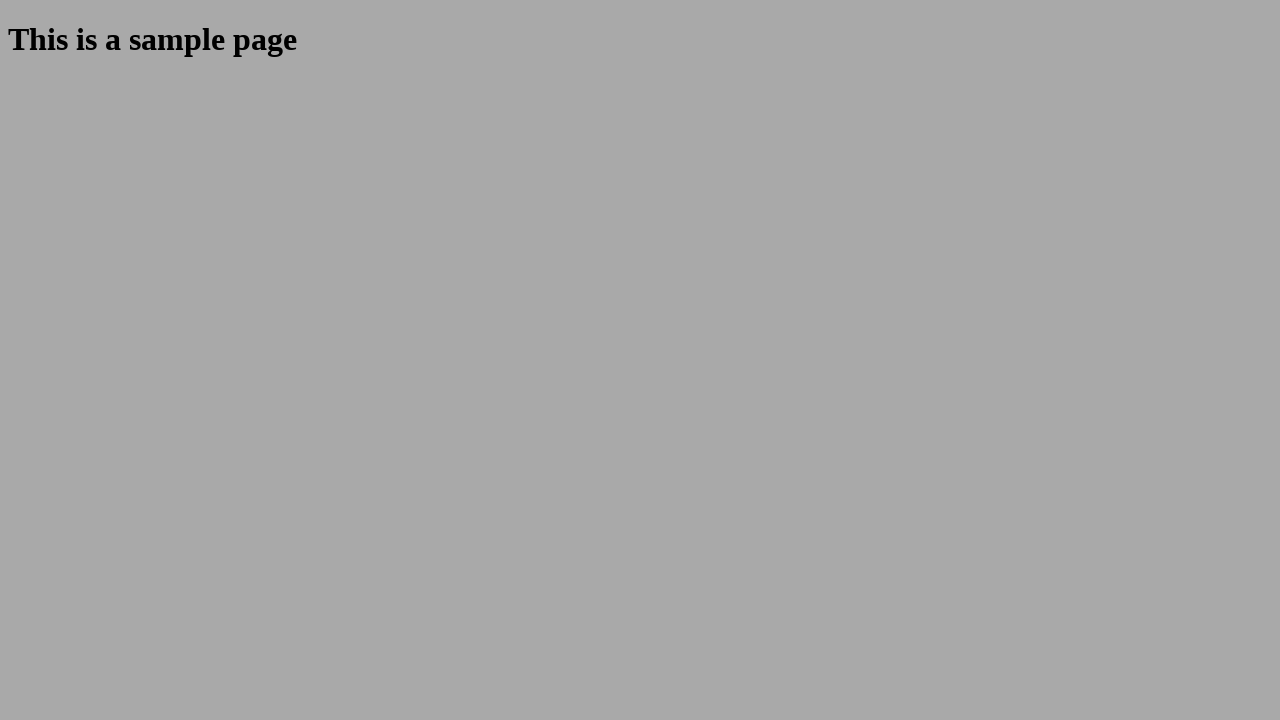

Switched back to original tab
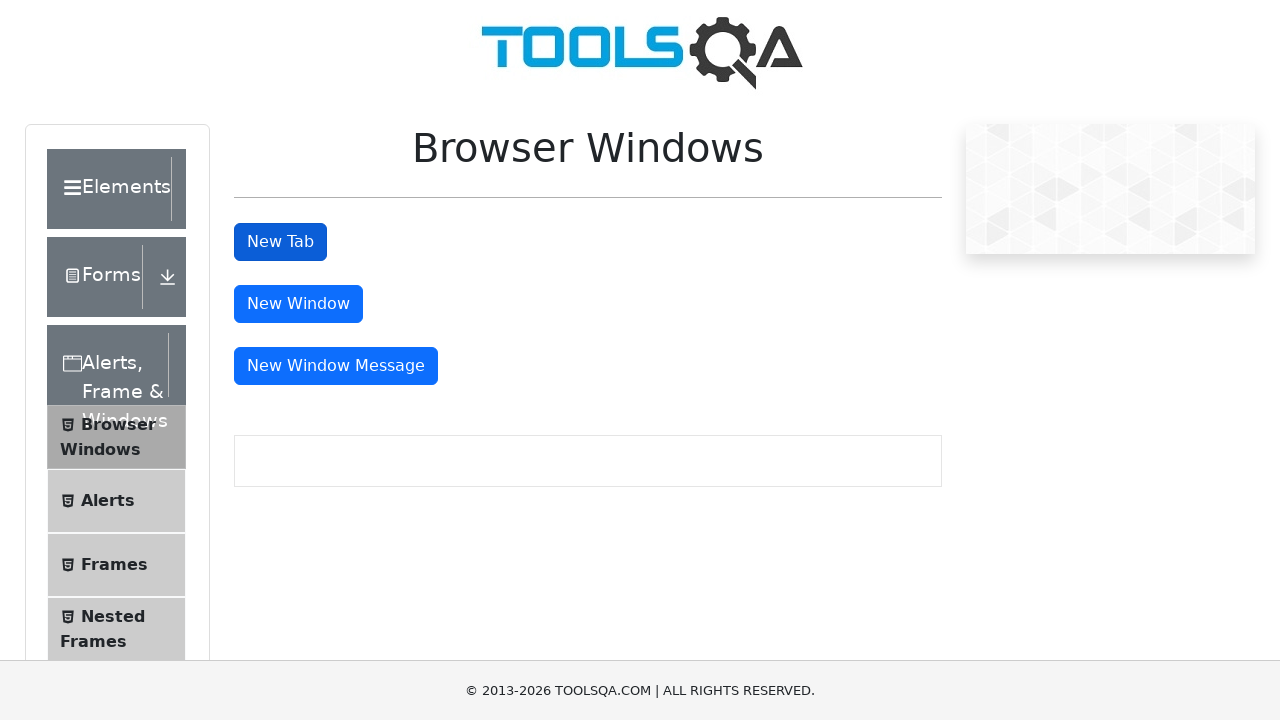

Closed the new tab
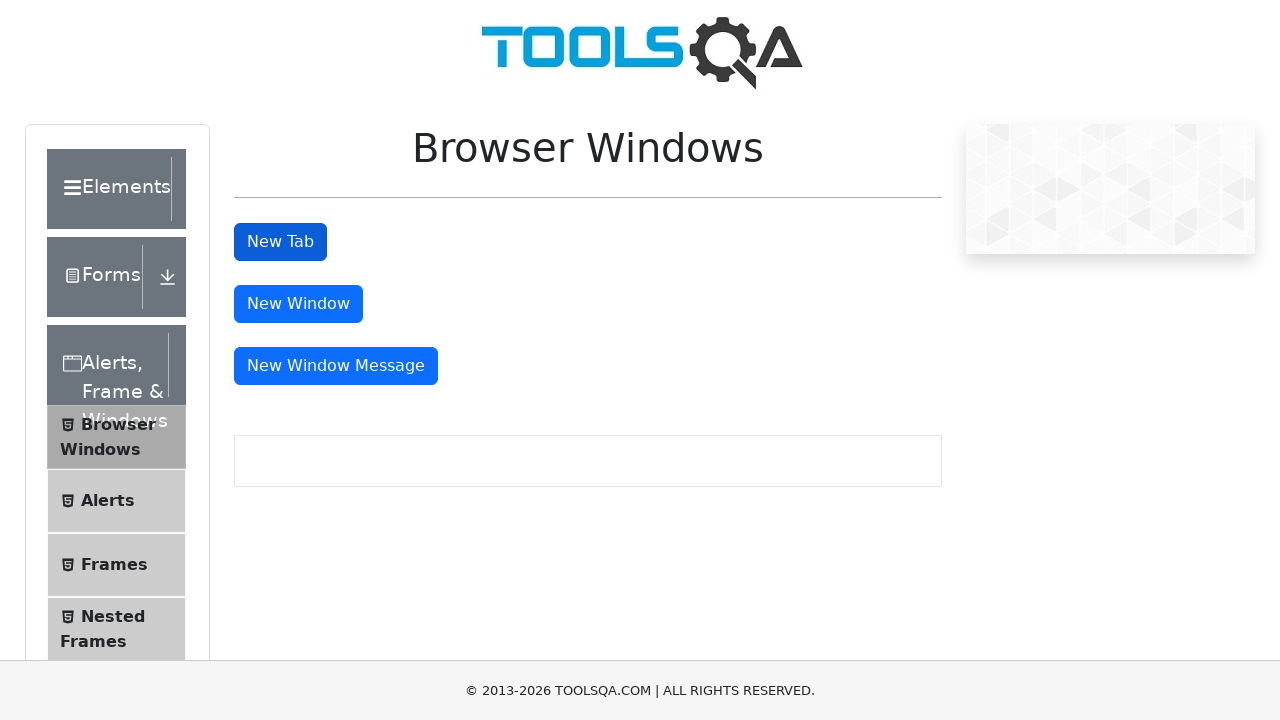

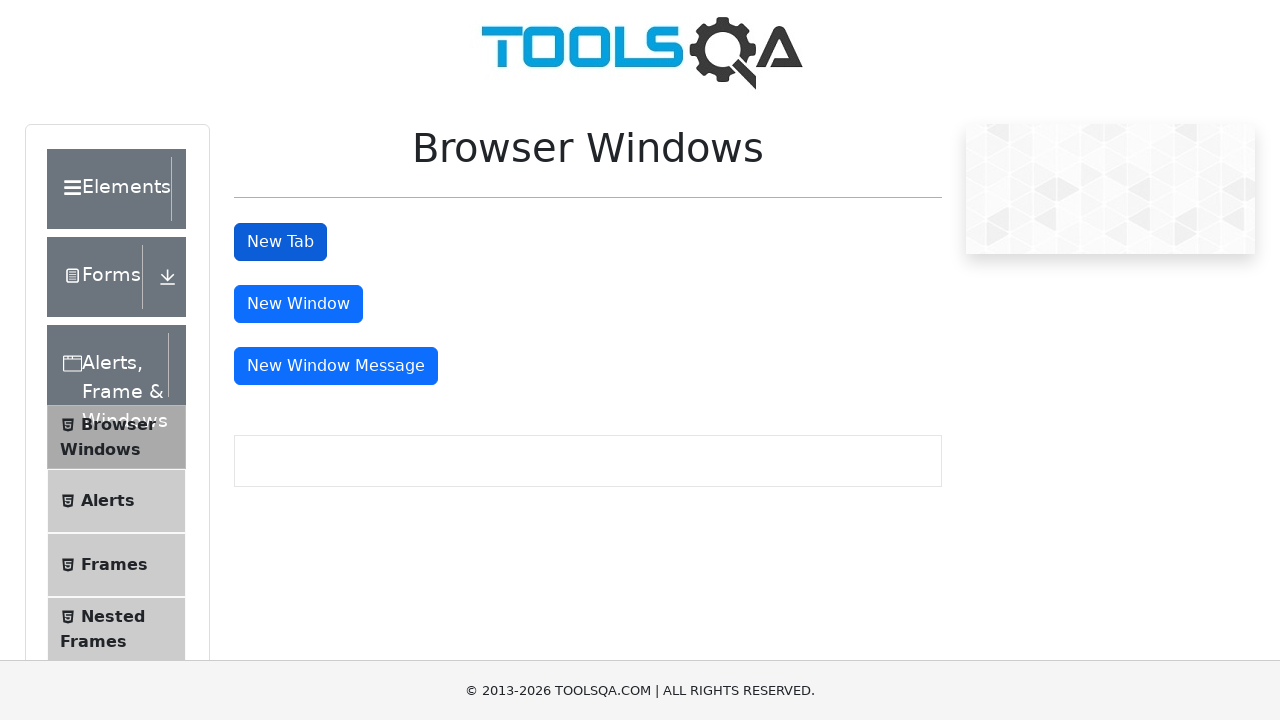